Tests iframe interaction by switching into a frame, reading text content, then switching back to the parent frame to read content from the main page

Starting URL: https://demoqa.com/frames

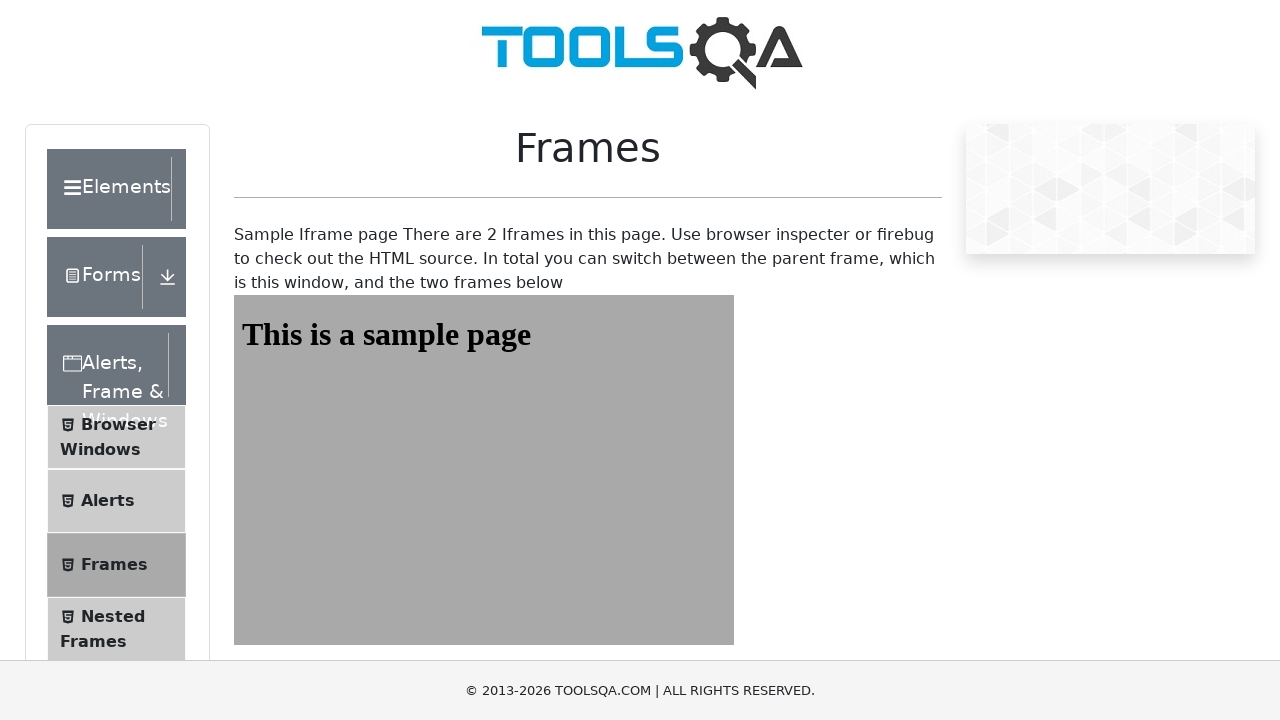

Navigated to frames demo page
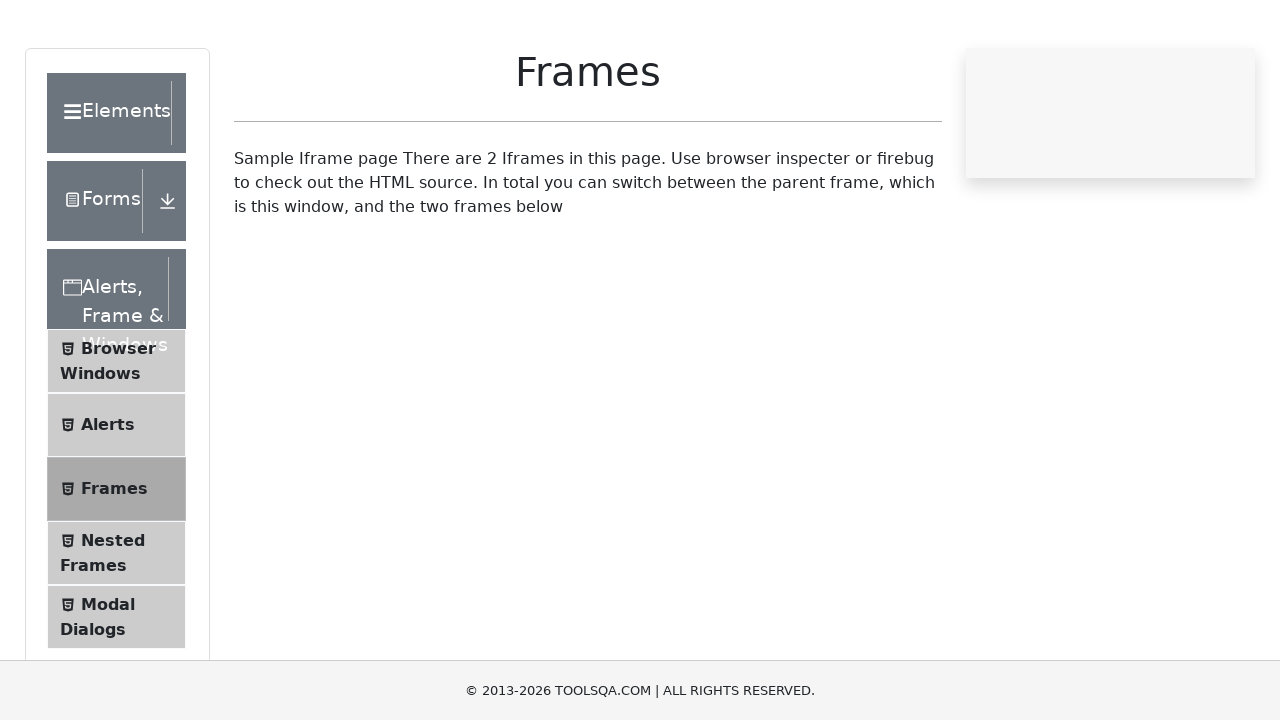

Switched to frame1
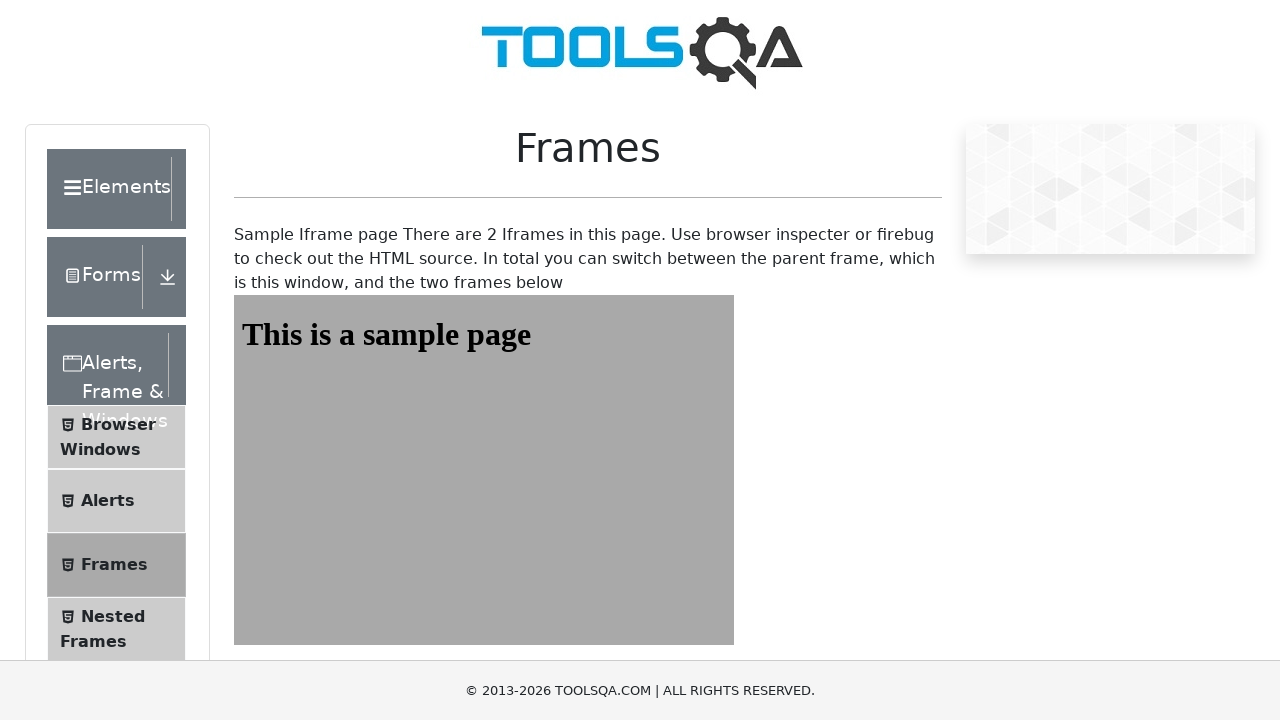

Read heading text from frame1: This is a sample page
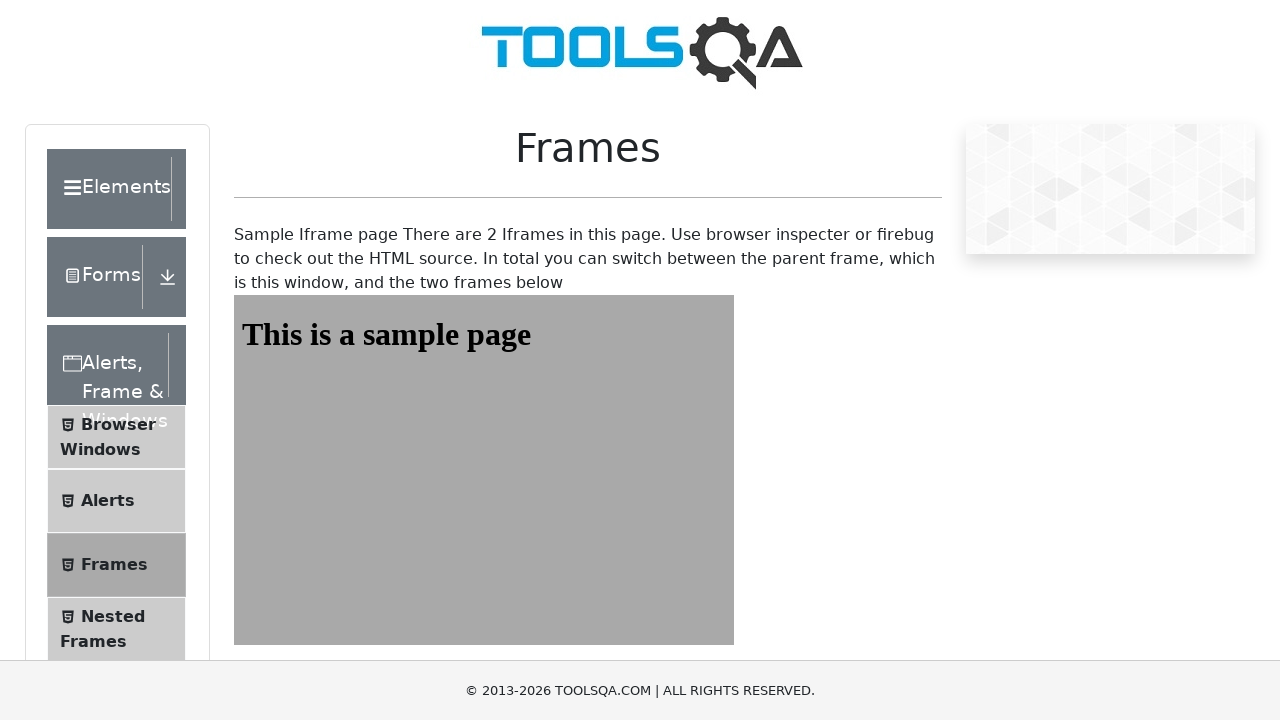

Read wrapper text from parent frame: Sample Iframe page There are 2 Iframes in this page. Use browser inspecter or firebug to check out the HTML source. In total you can switch between the parent frame, which is this window, and the two frames below
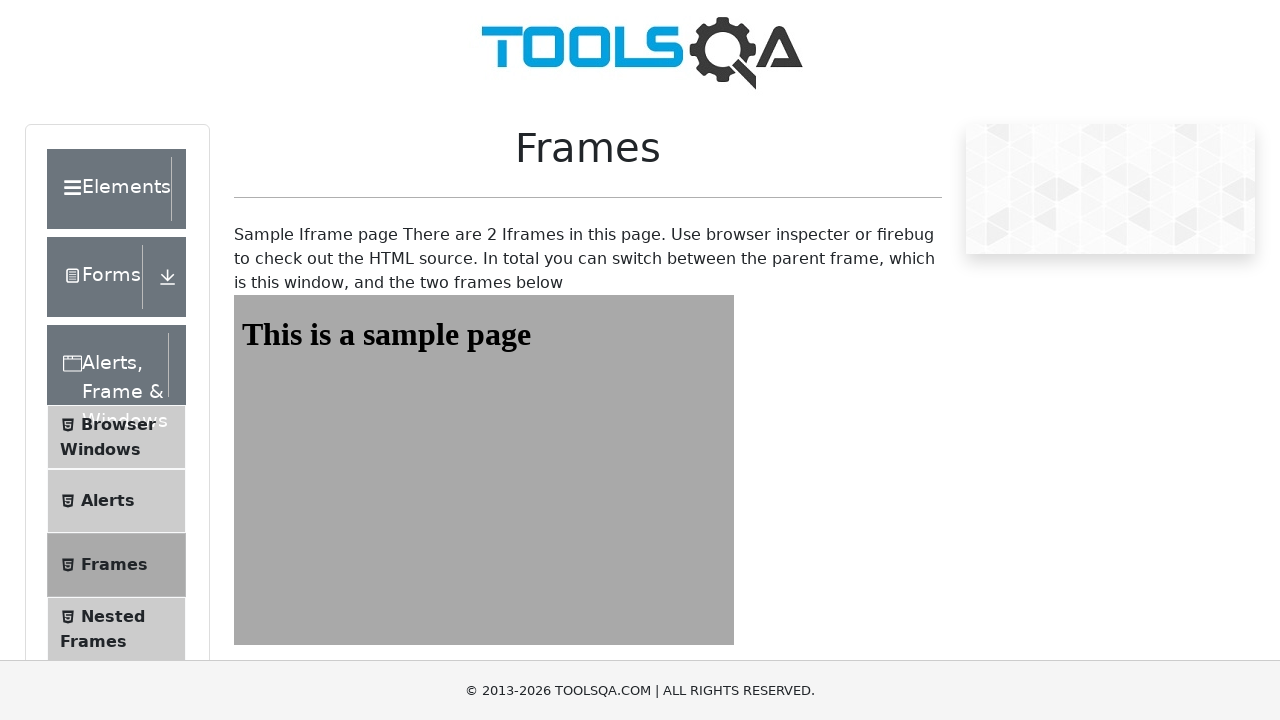

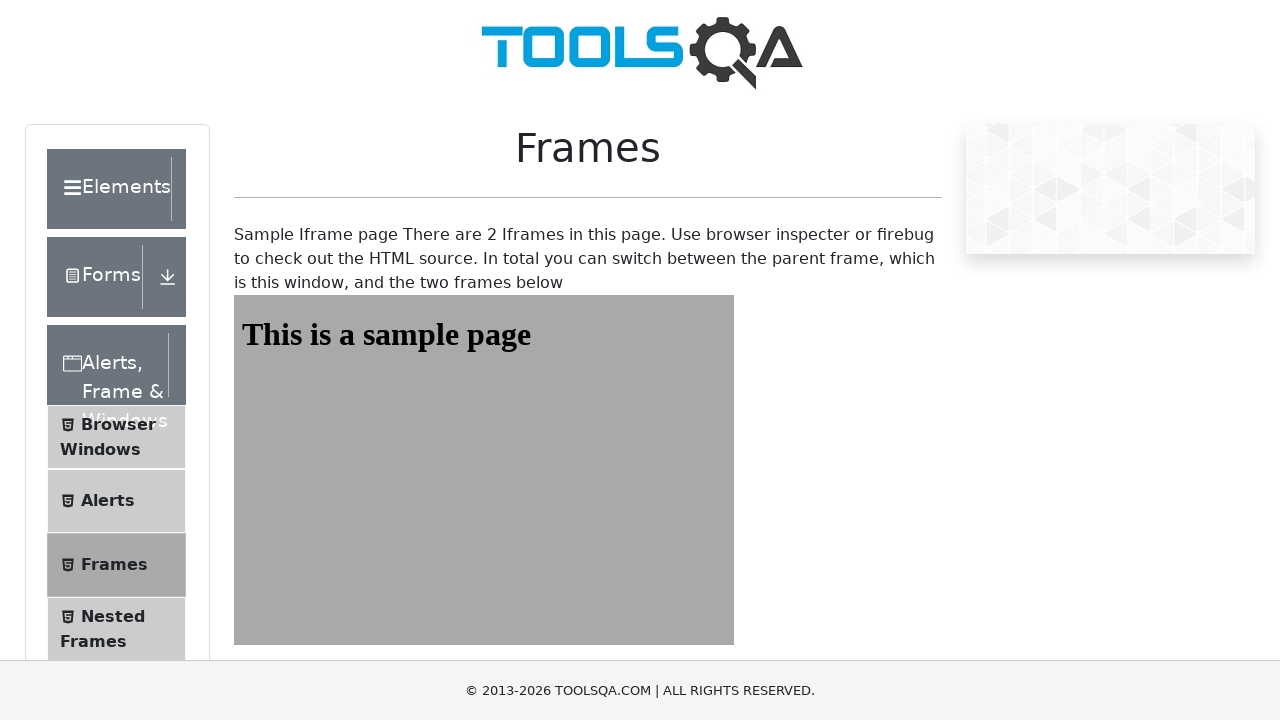